Tests radio button selection states by checking if Wine, Beer, and Water options are selected on a form page

Starting URL: https://echoecho.com/htmlforms10.htm

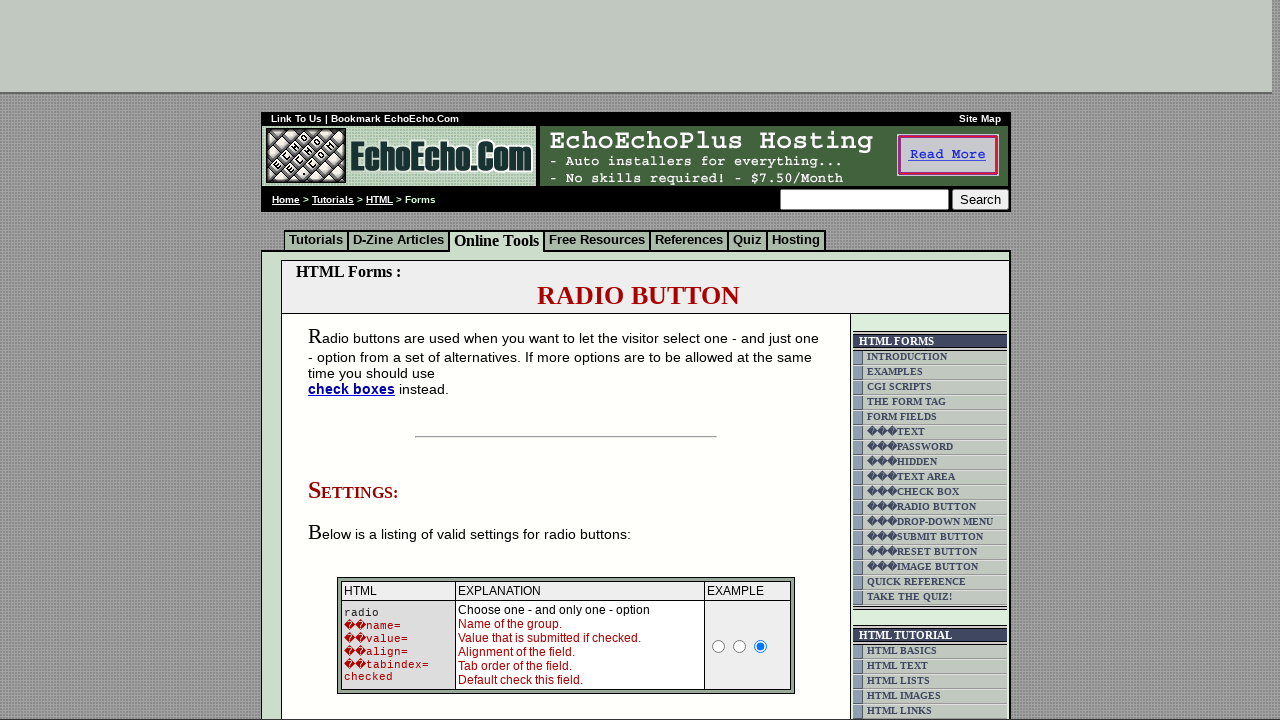

Located Wine radio button element
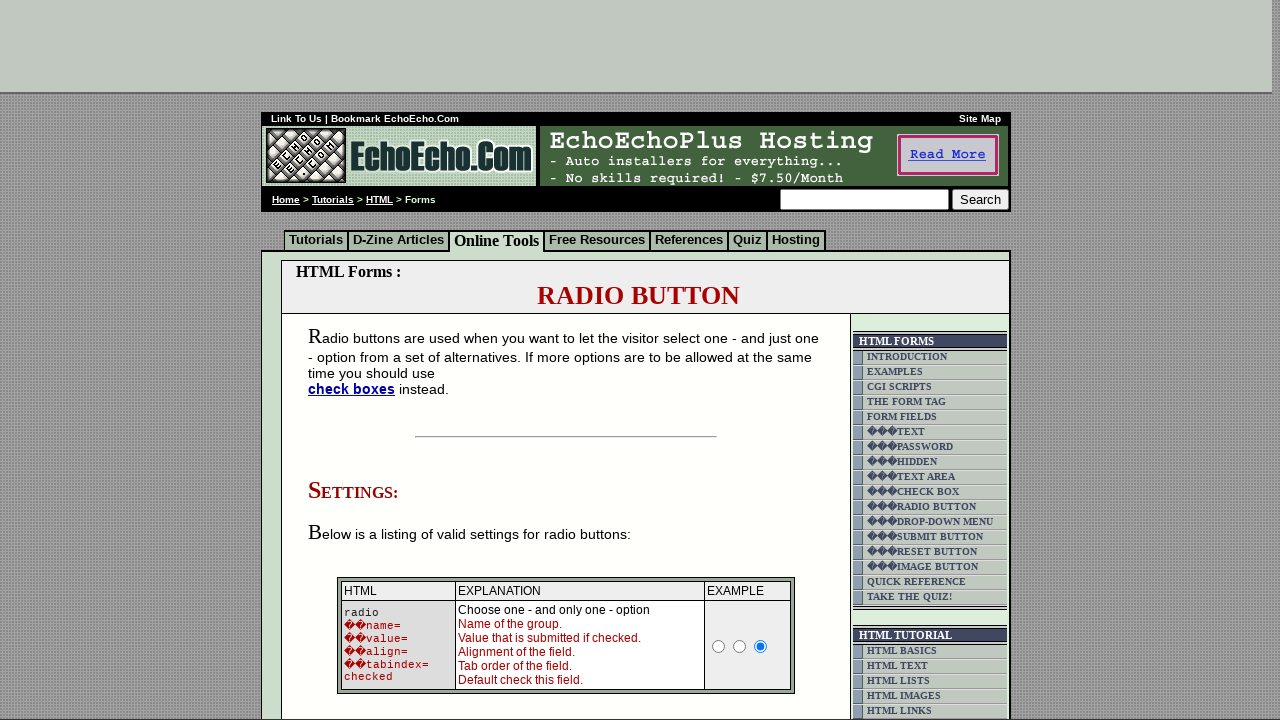

Checked if Wine radio button is selected: True
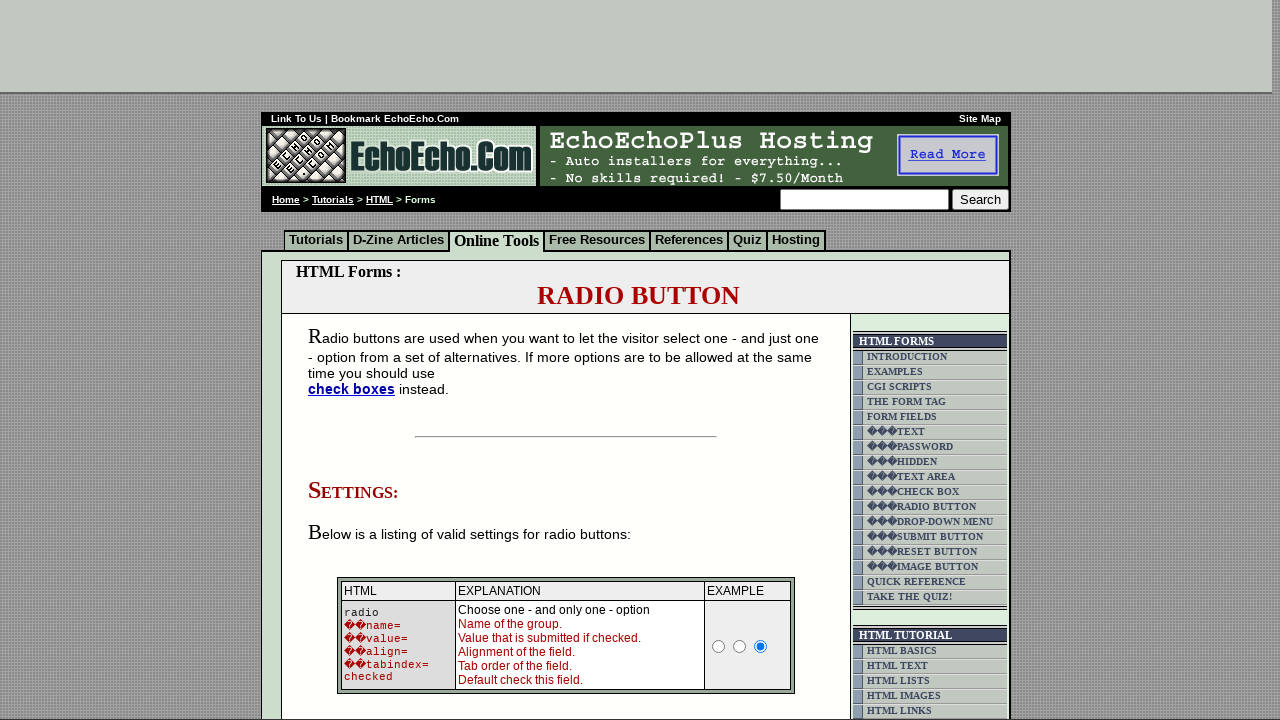

Located Beer radio button element
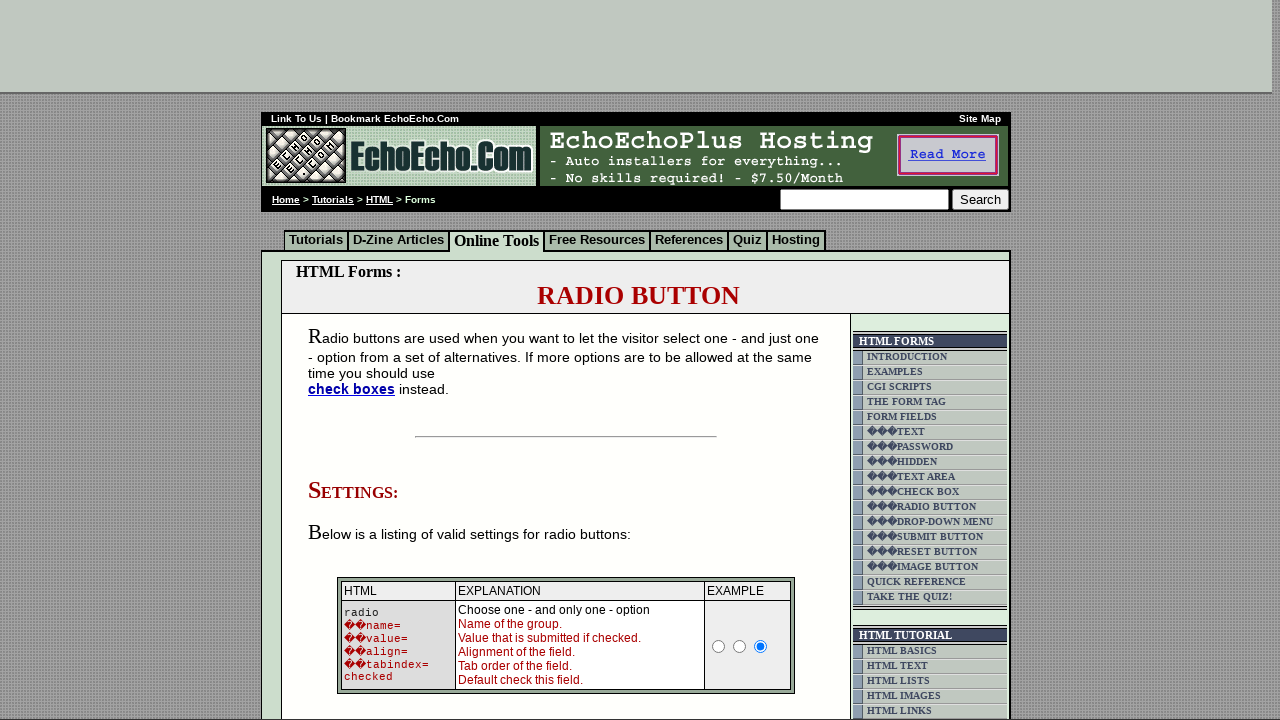

Checked if Beer radio button is selected: False
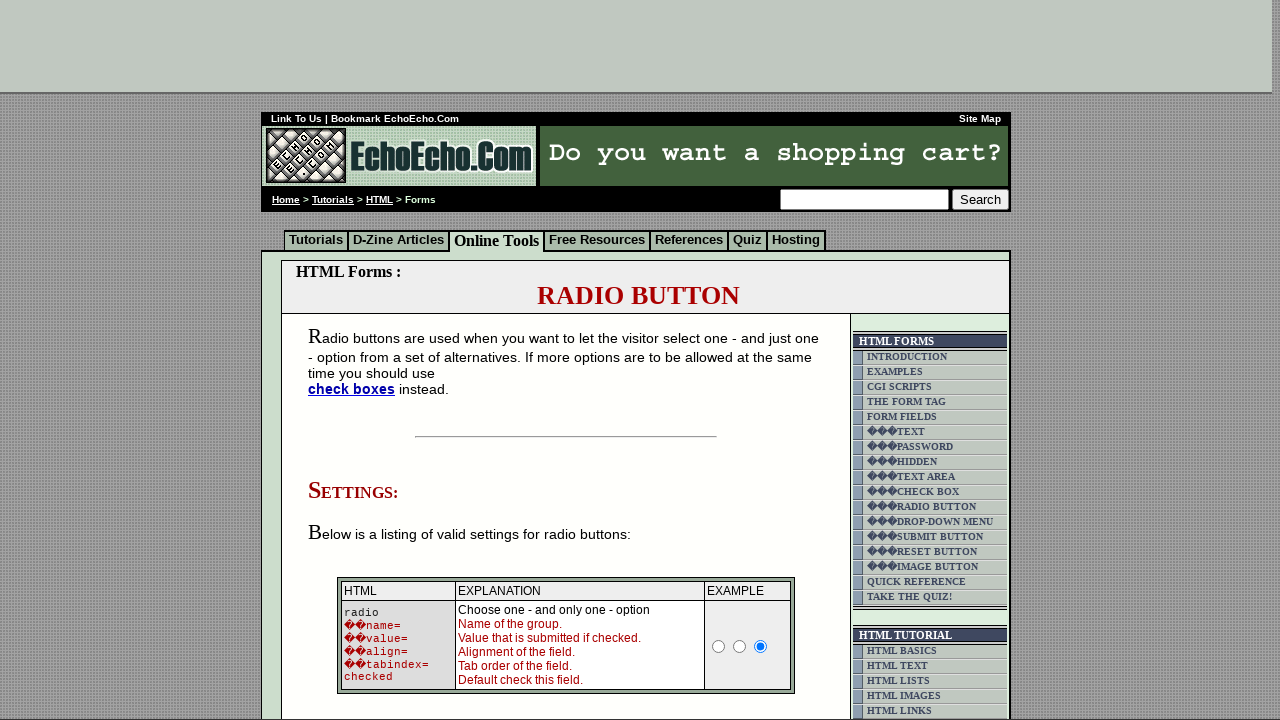

Located Water radio button element
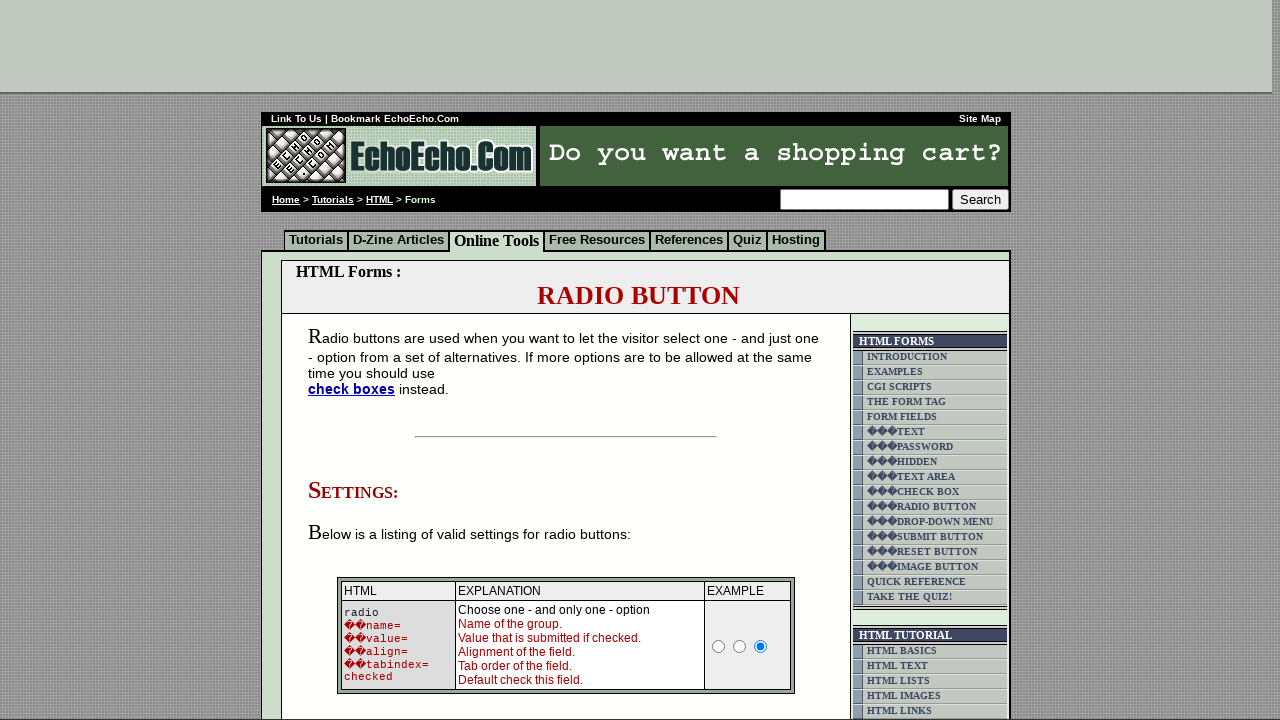

Checked if Water radio button is selected: False
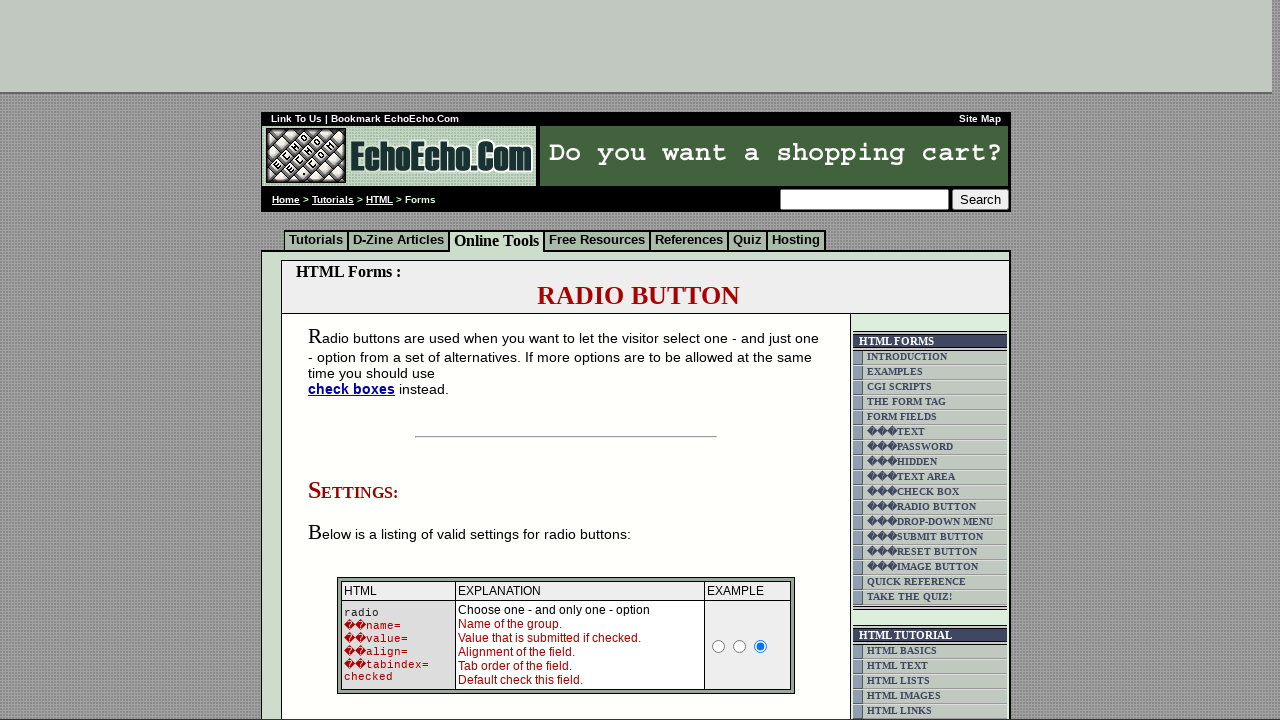

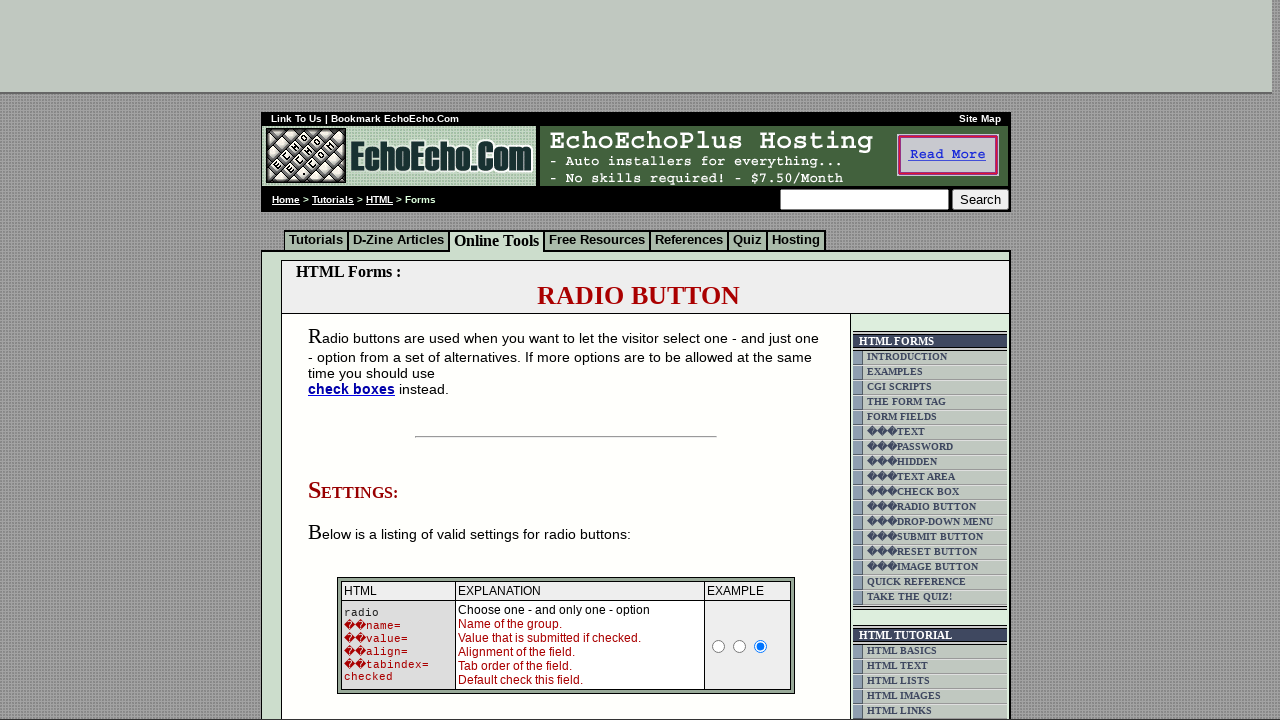